Downloads a text file from a public test website by clicking on a file link and verifying the downloaded file name

Starting URL: https://the-internet.herokuapp.com/download

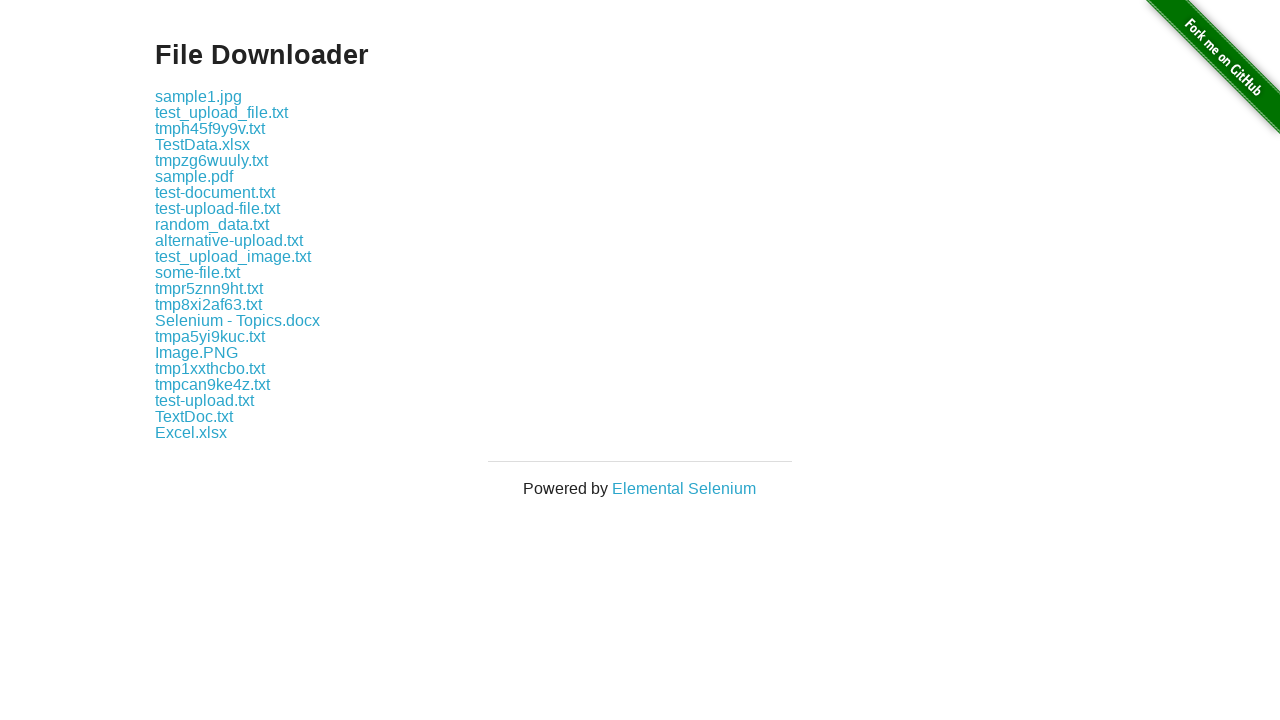

Clicked on file link 'some-file.txt' and initiated download at (198, 272) on a:text('some-file.txt')
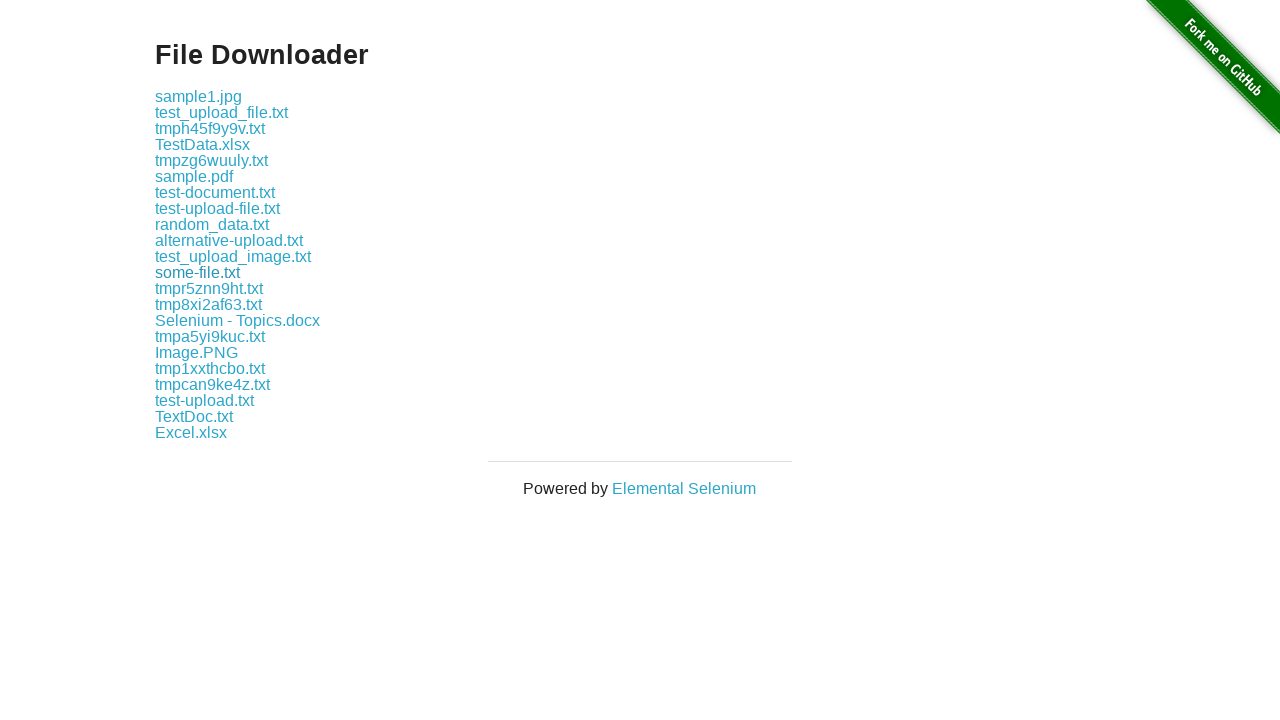

Download completed and file object captured
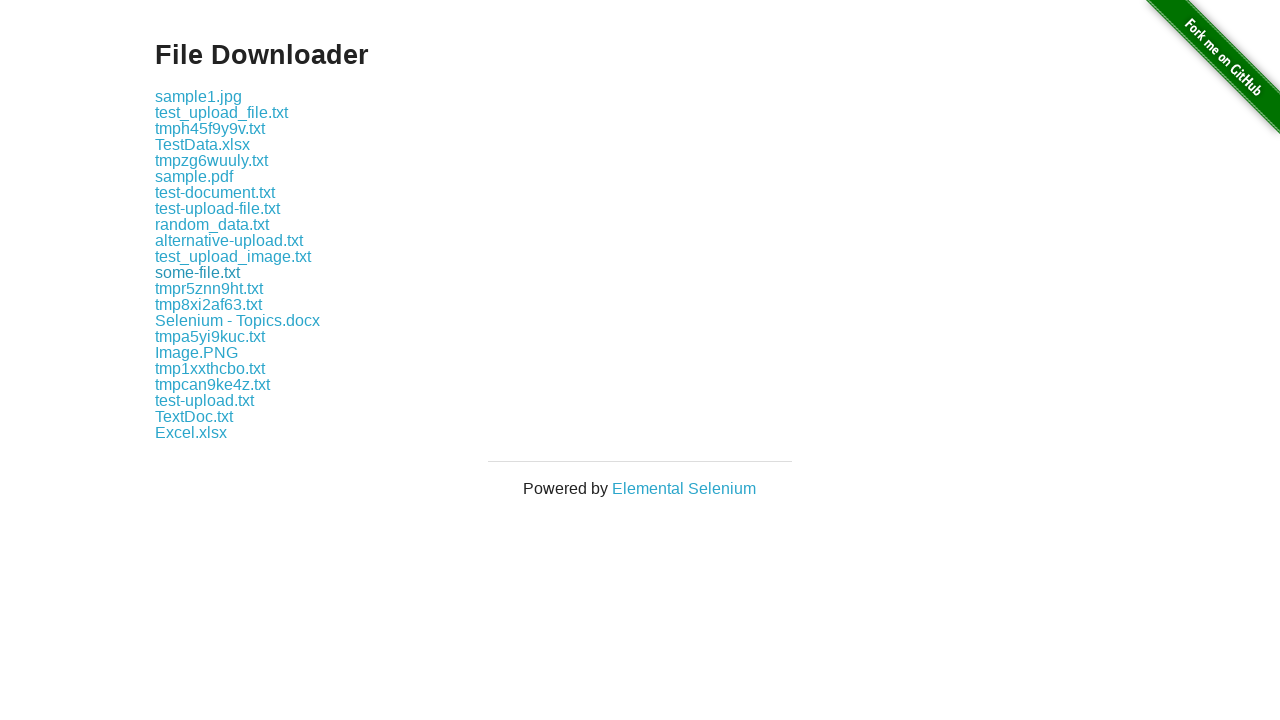

Verified downloaded file name is 'some-file.txt'
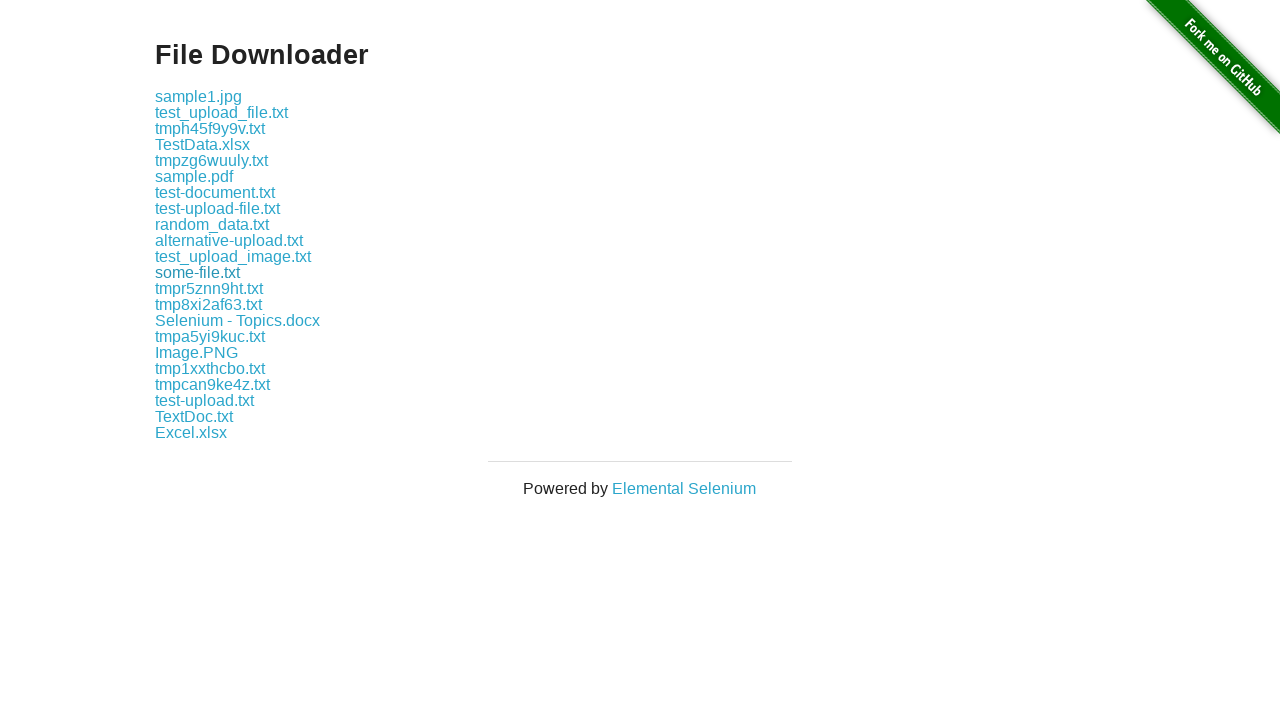

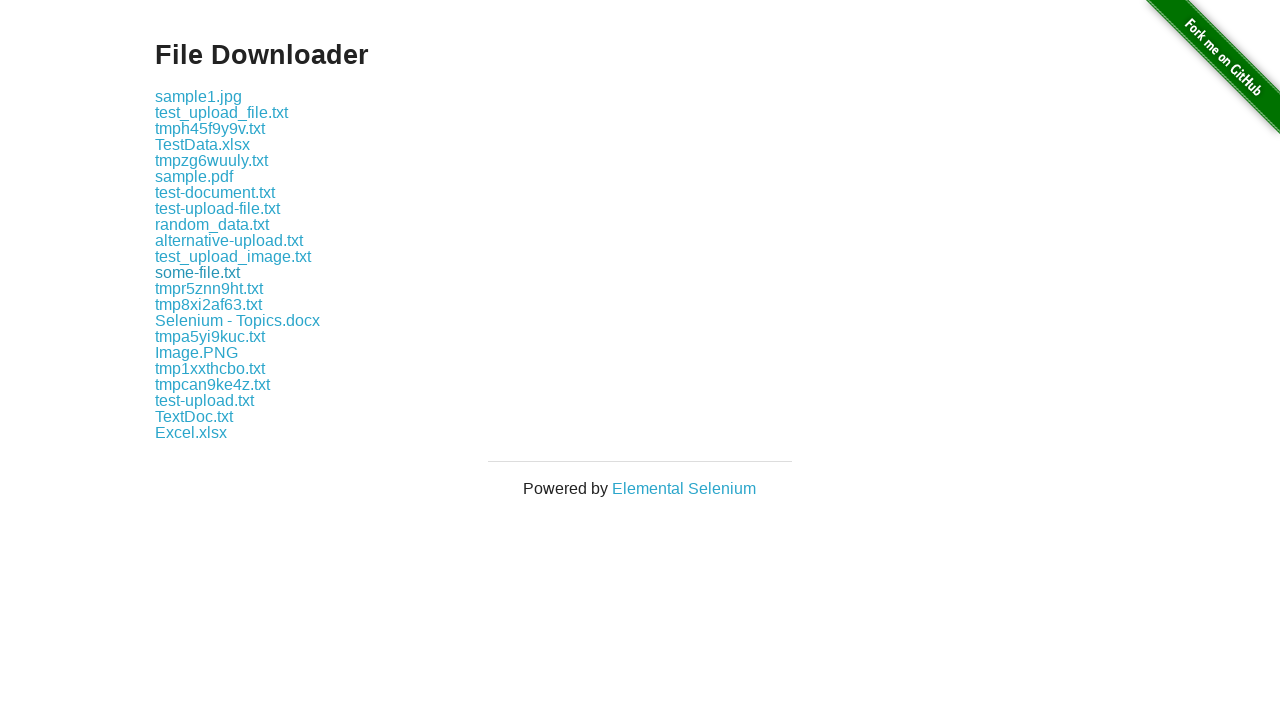